Tests the search functionality by hovering over the search trigger, entering a search query, and submitting the search form to verify results page loads.

Starting URL: https://en.ehu.lt/

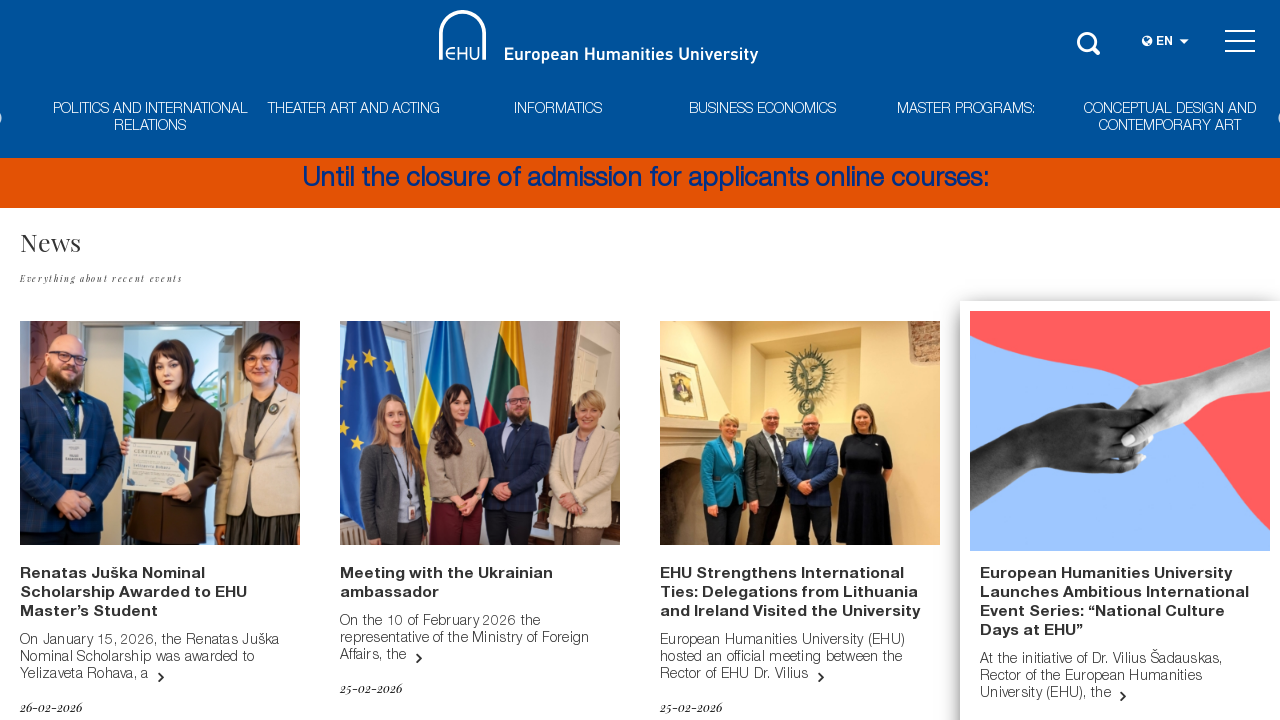

Hovered over search trigger to reveal search box at (1090, 40) on .header-search
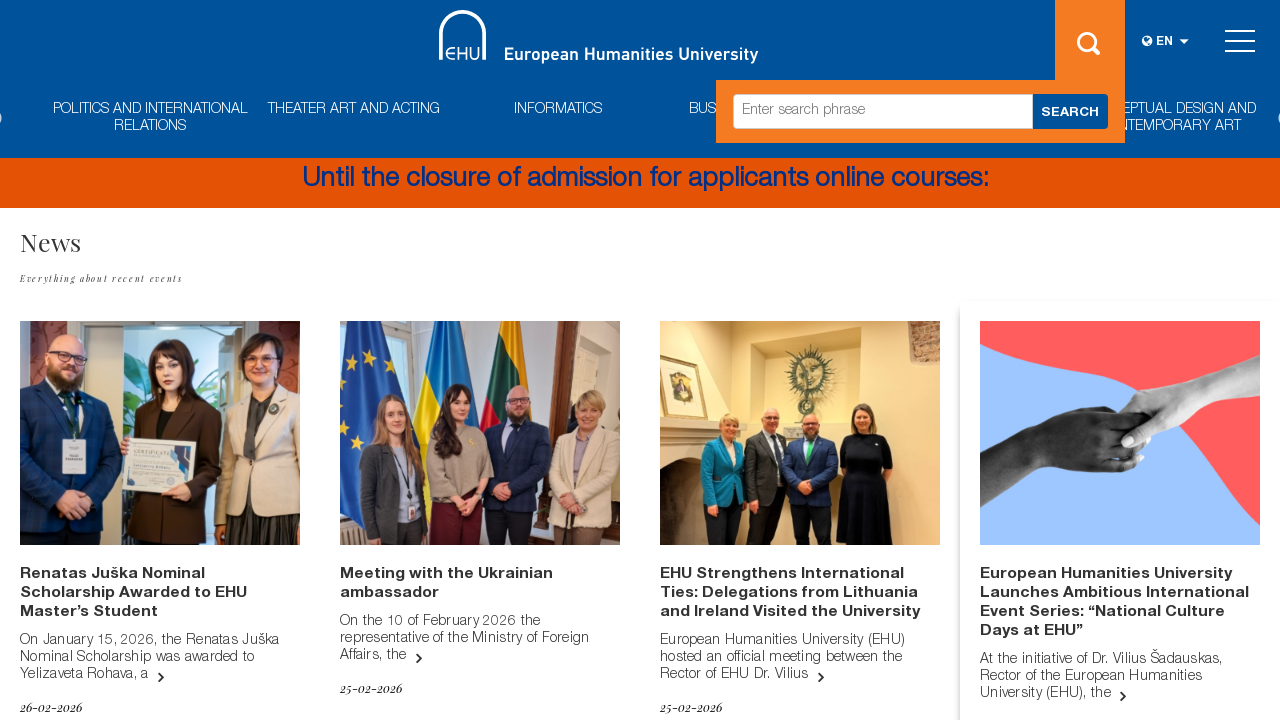

Search input field became visible
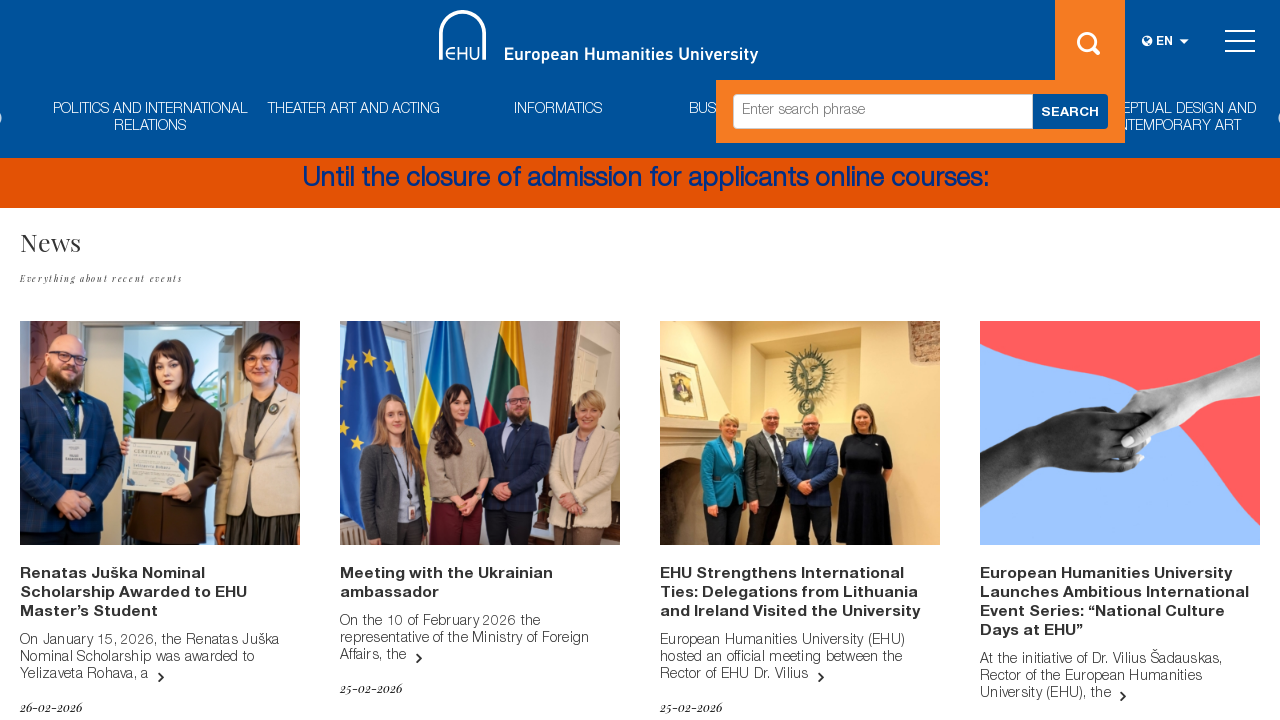

Filled search field with 'study programs' on input[name='s']
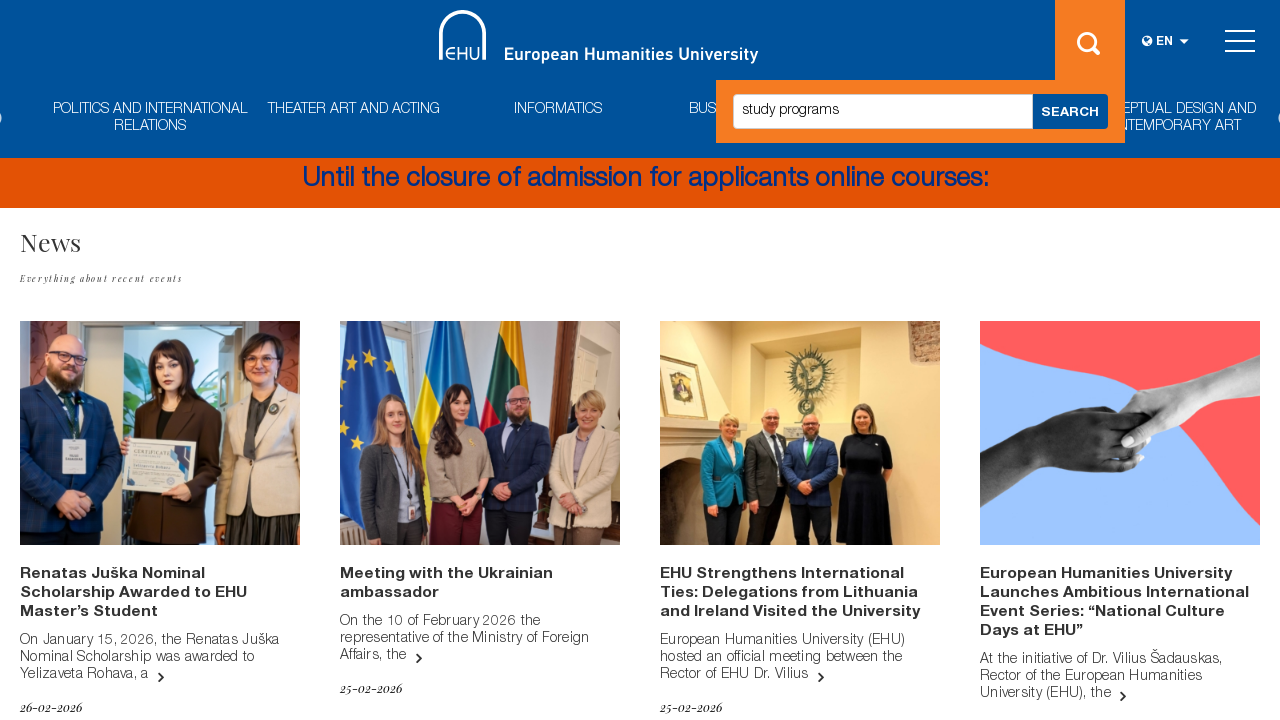

Pressed Enter to submit search for 'study programs' on input[name='s']
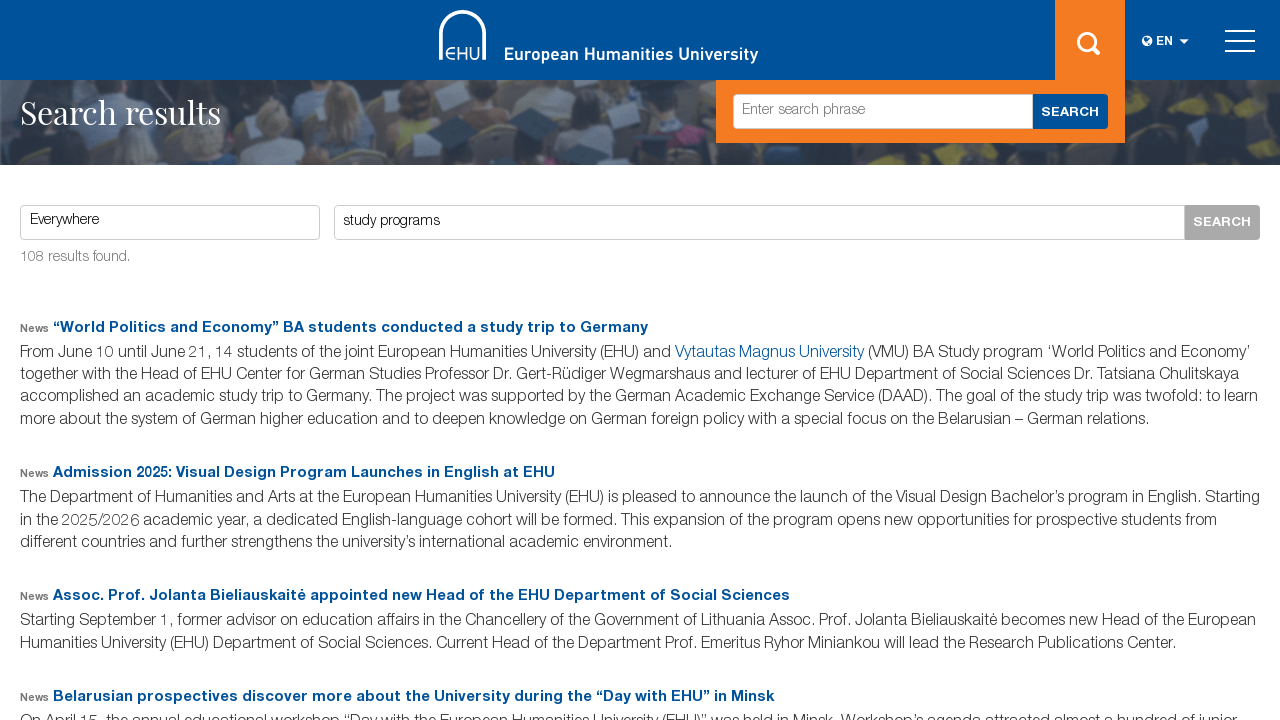

Search results page loaded with results title
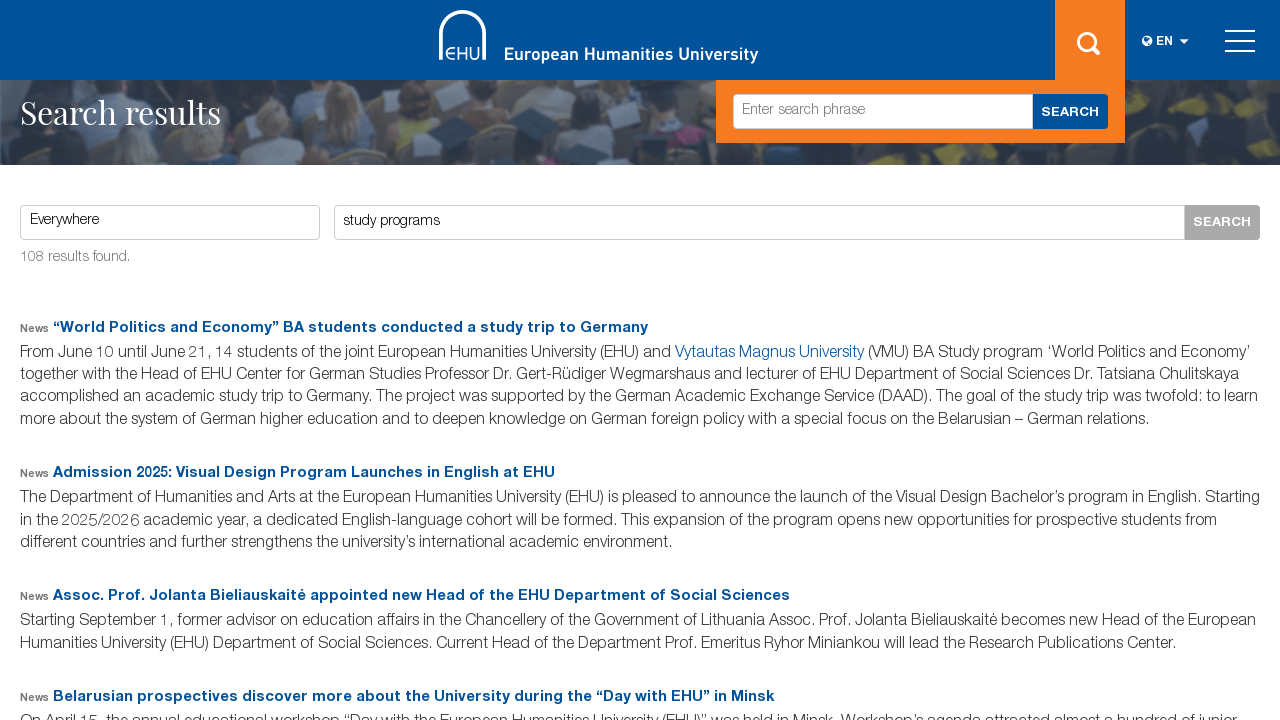

Navigated back to home page
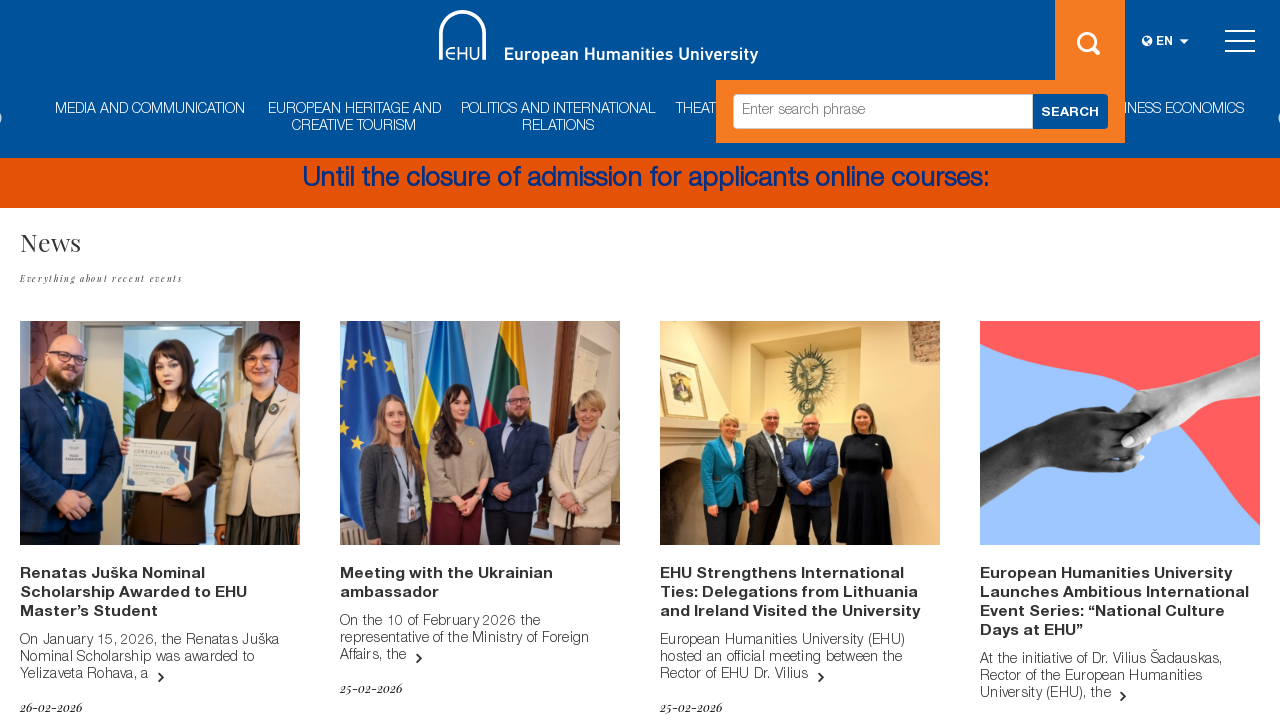

Hovered over search trigger to reveal search box at (1090, 40) on .header-search
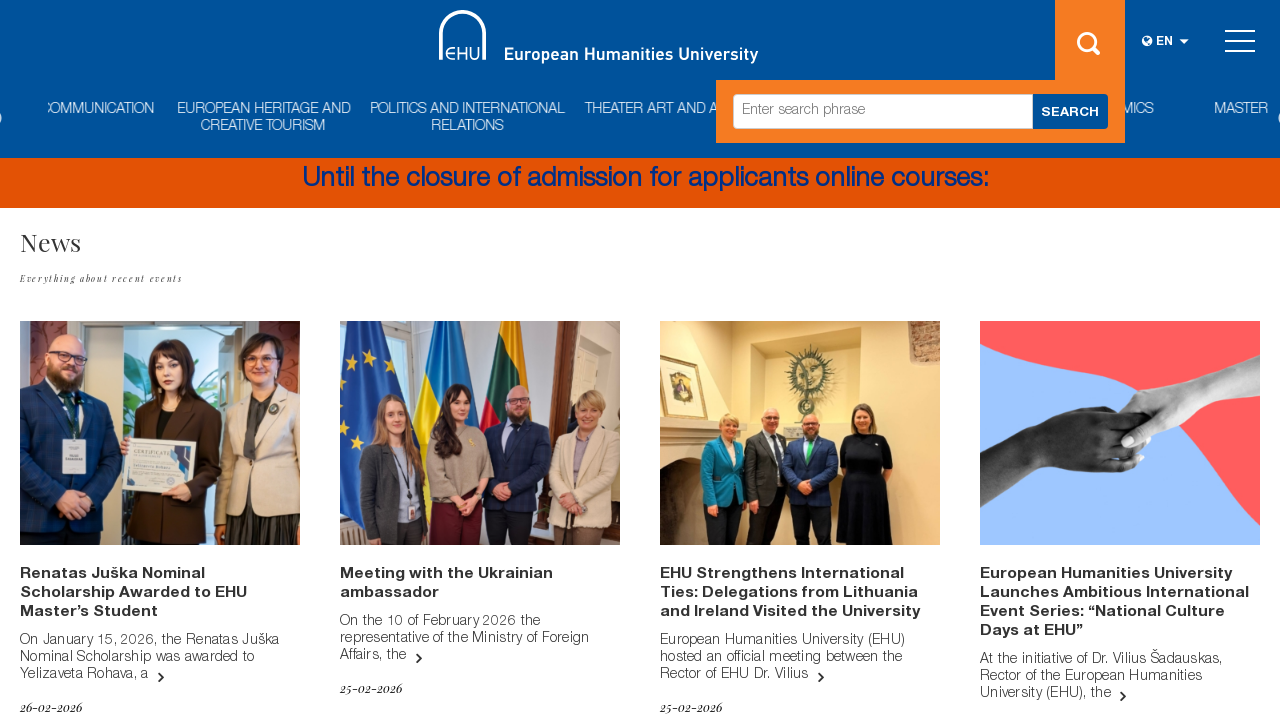

Search input field became visible
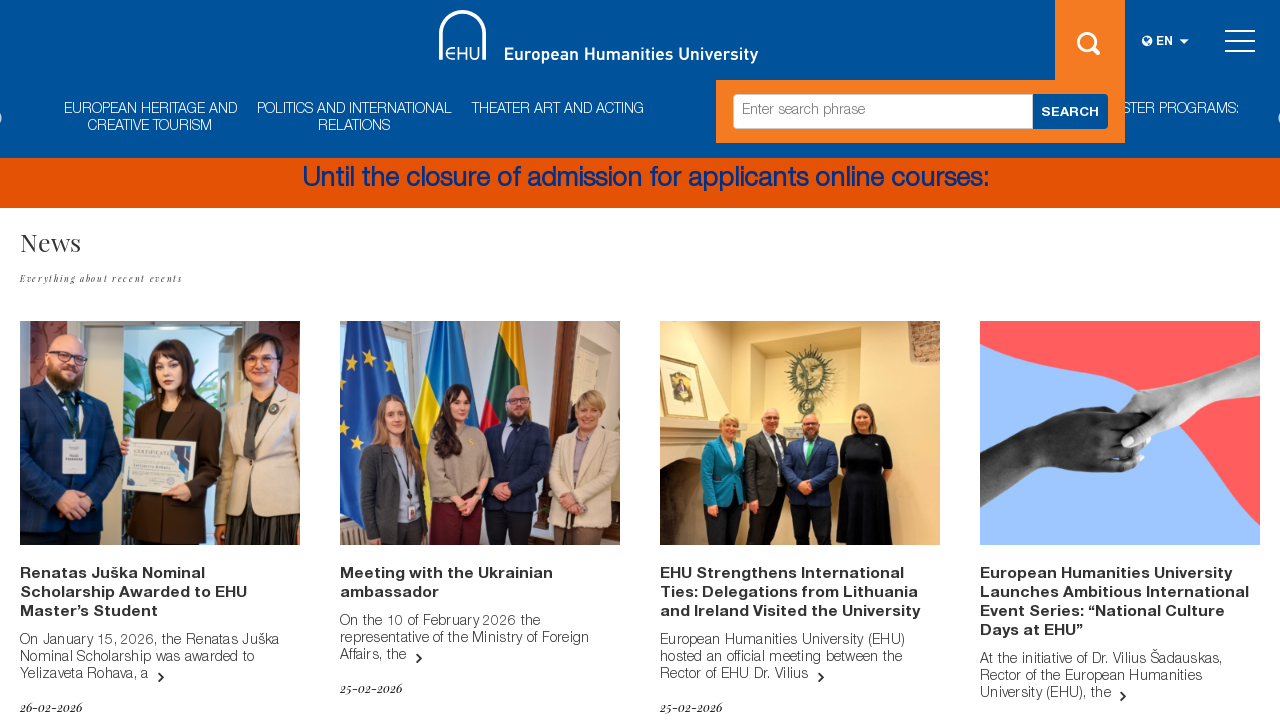

Filled search field with 'faculty' on input[name='s']
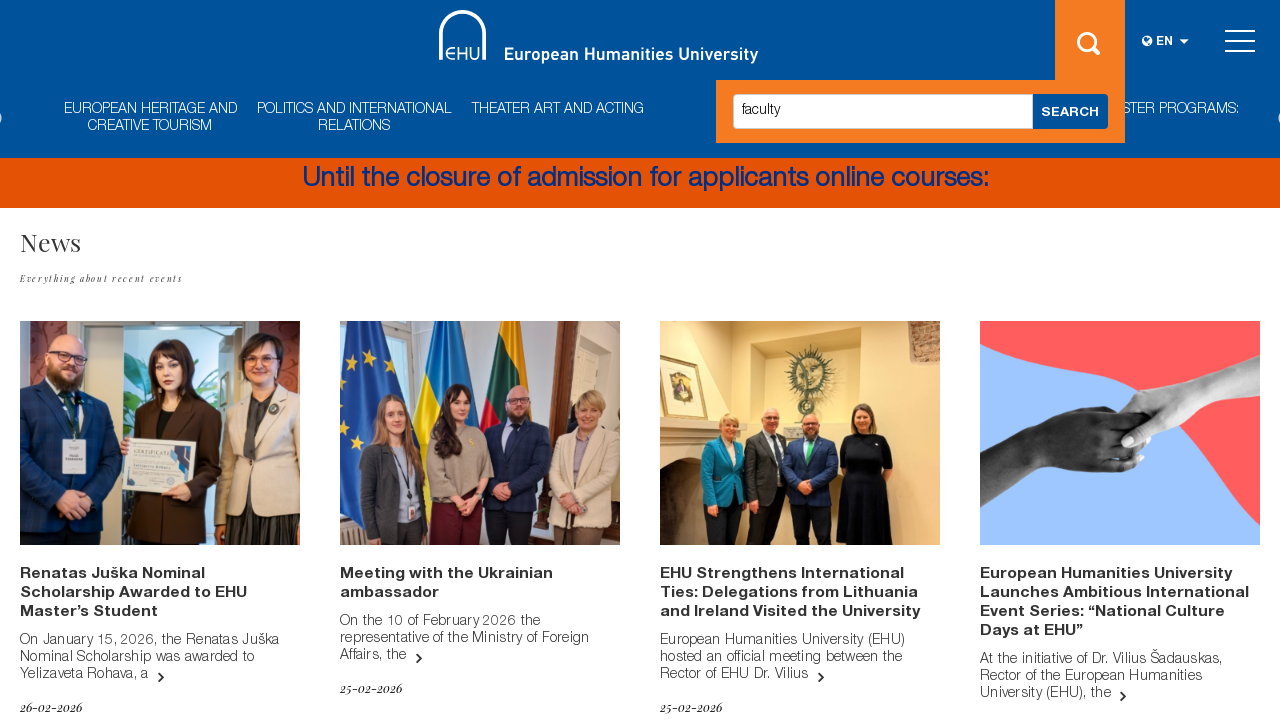

Pressed Enter to submit search for 'faculty' on input[name='s']
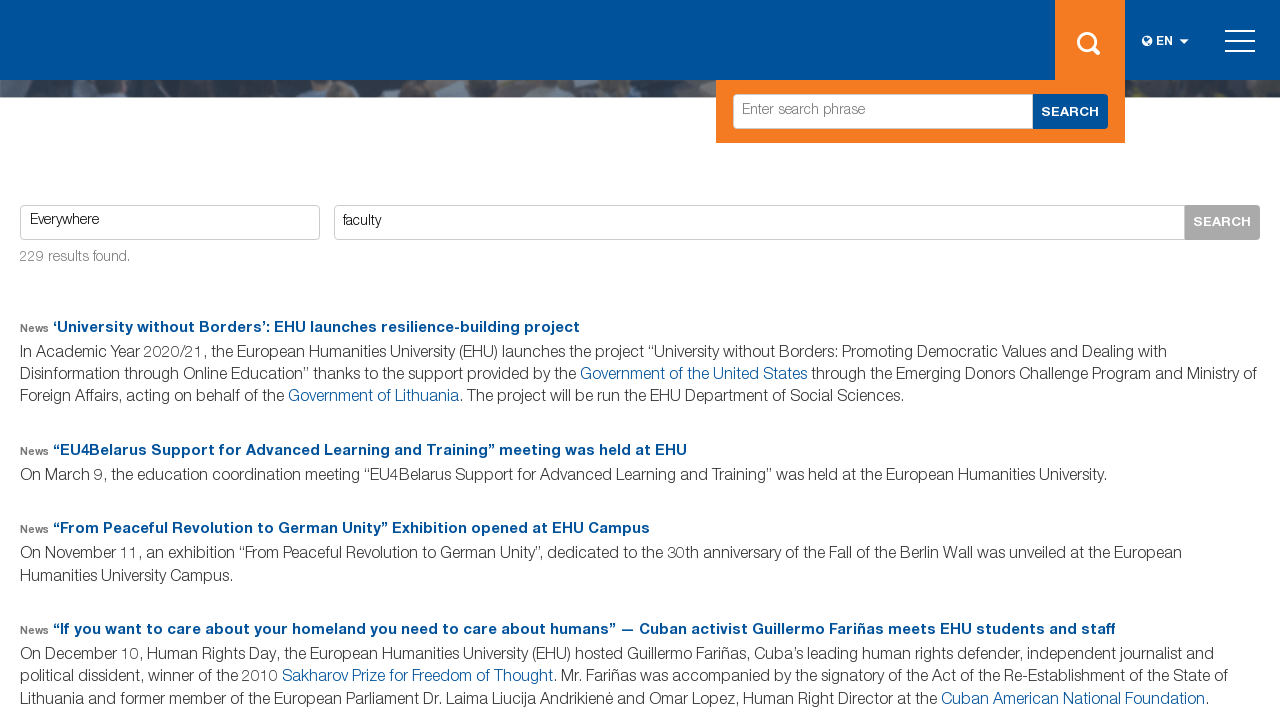

Search results page loaded with results title
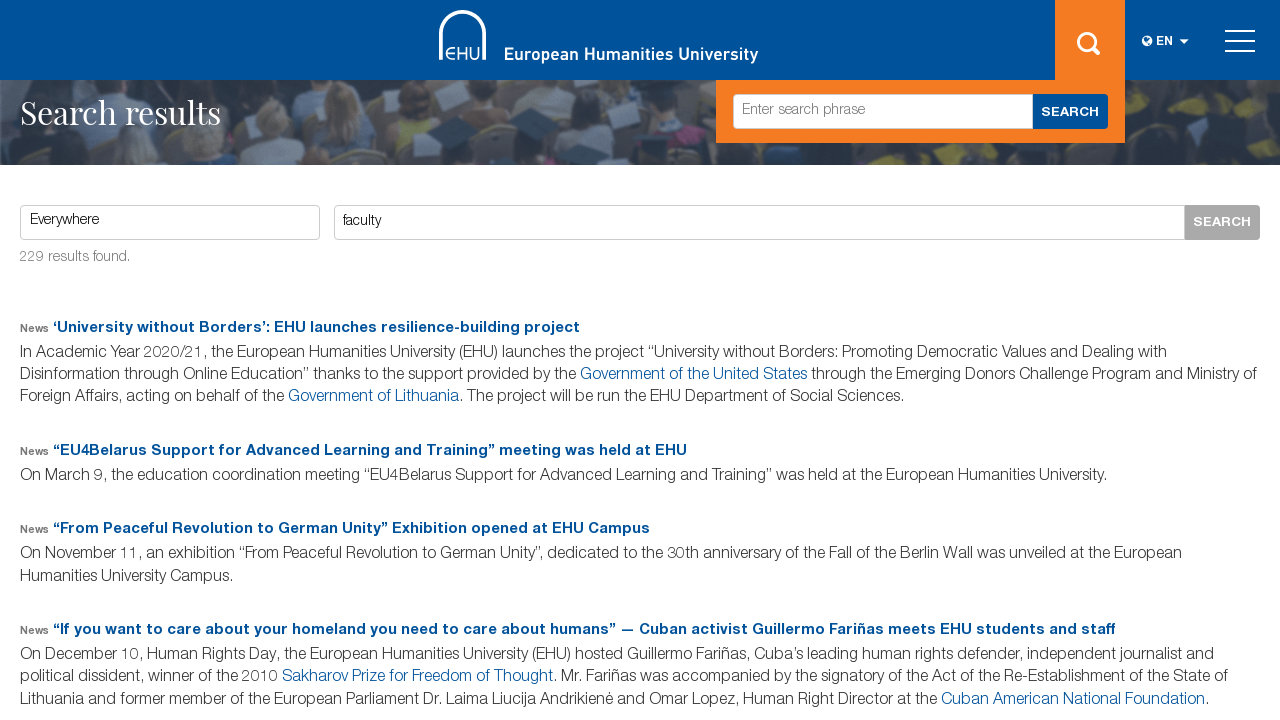

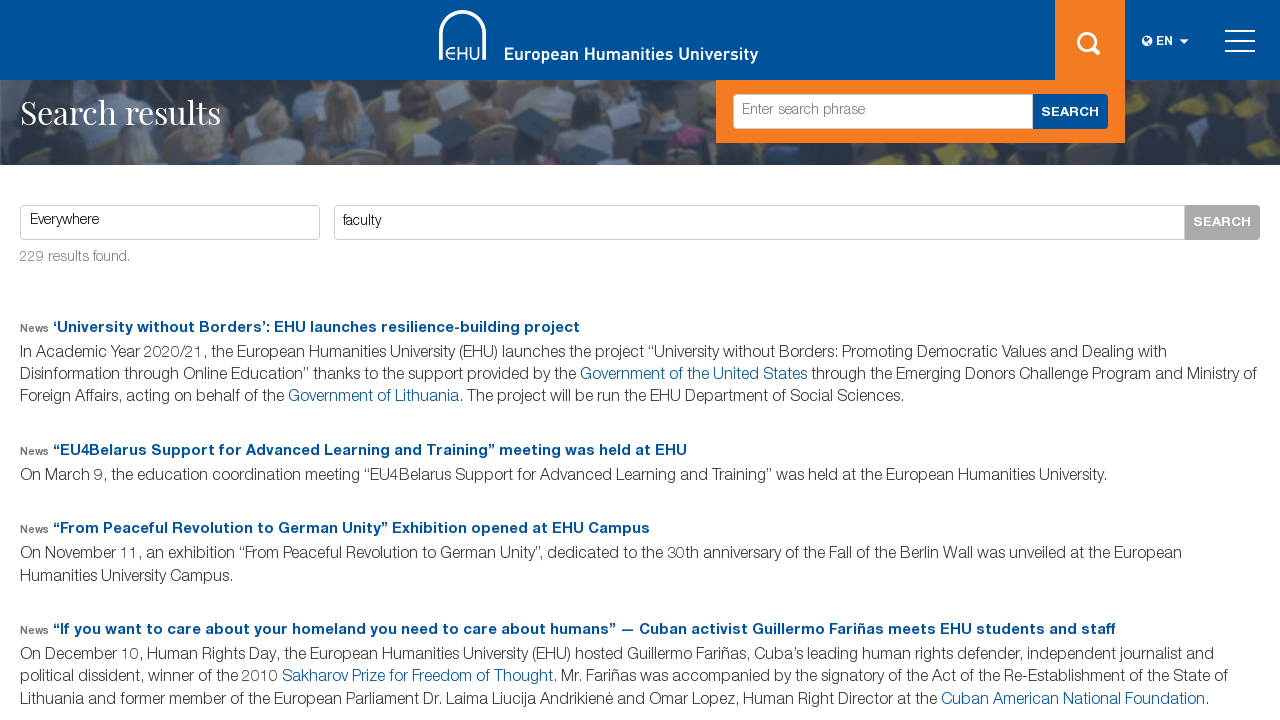